Tests a text box form by filling in user name, email, current address, and permanent address fields, then submits the form and verifies the output displays the entered information correctly.

Starting URL: https://demoqa.com/text-box

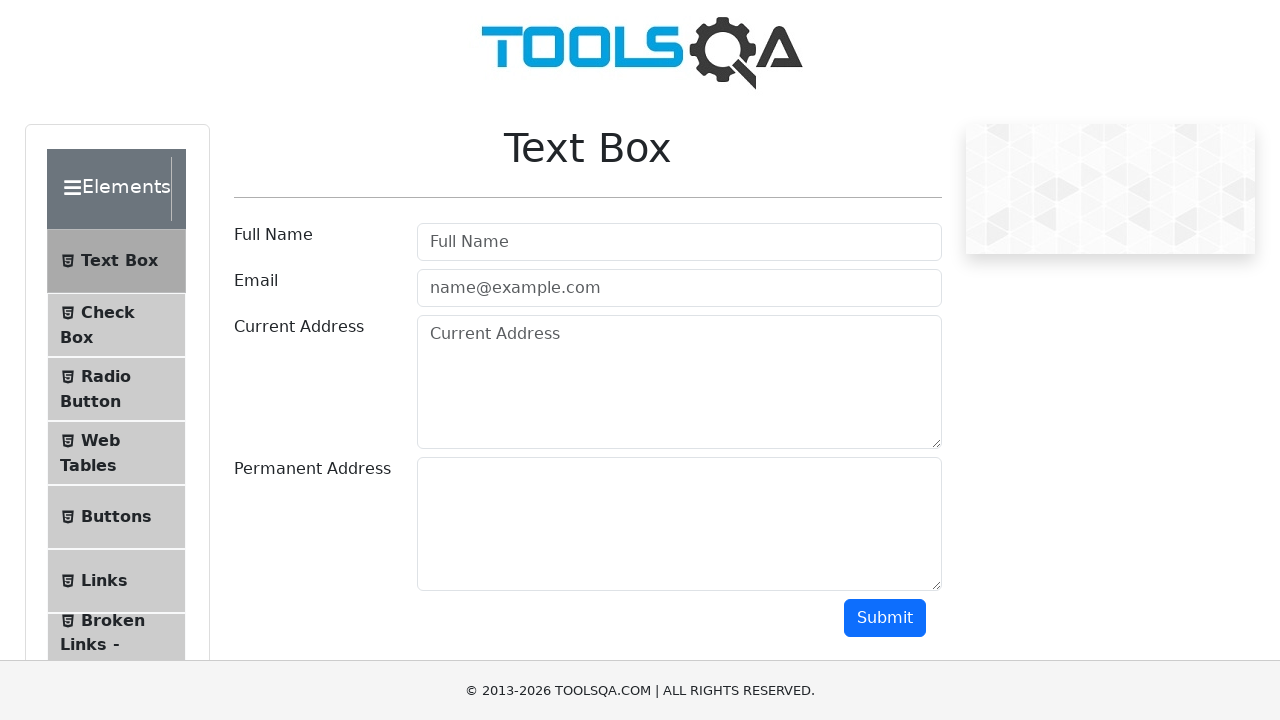

Waited for page header to load
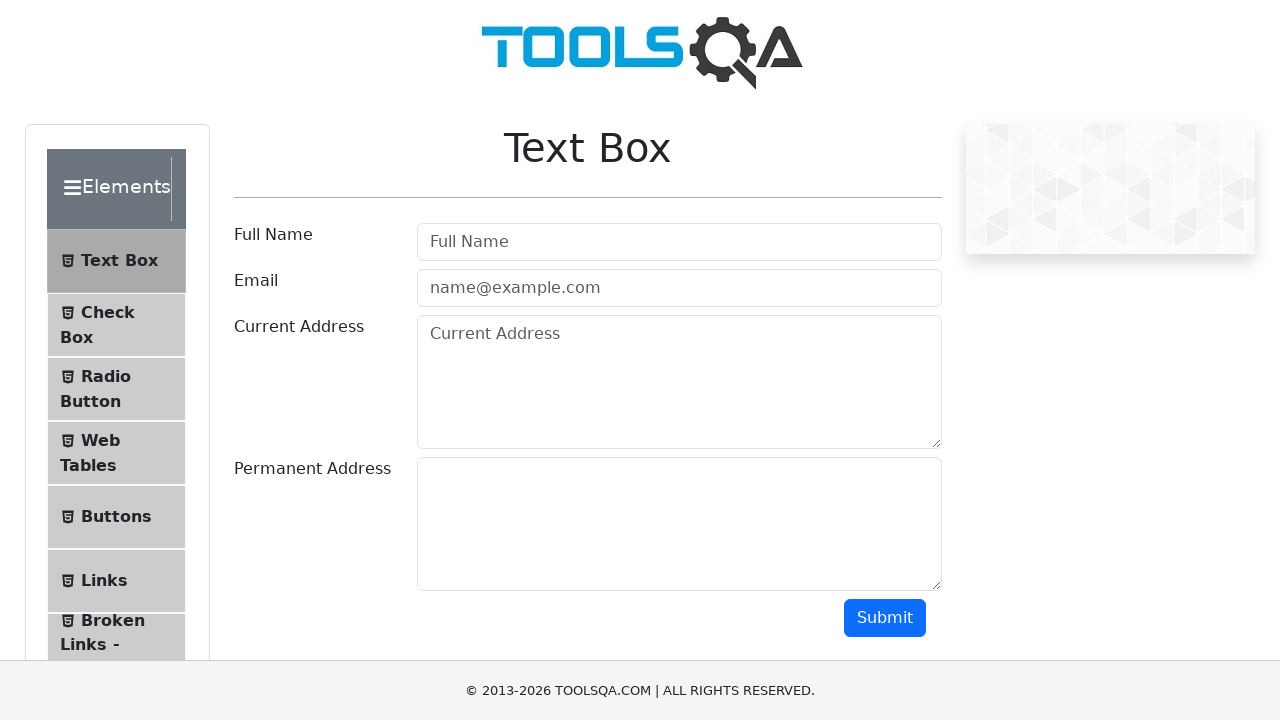

Verified page header contains 'Text Box'
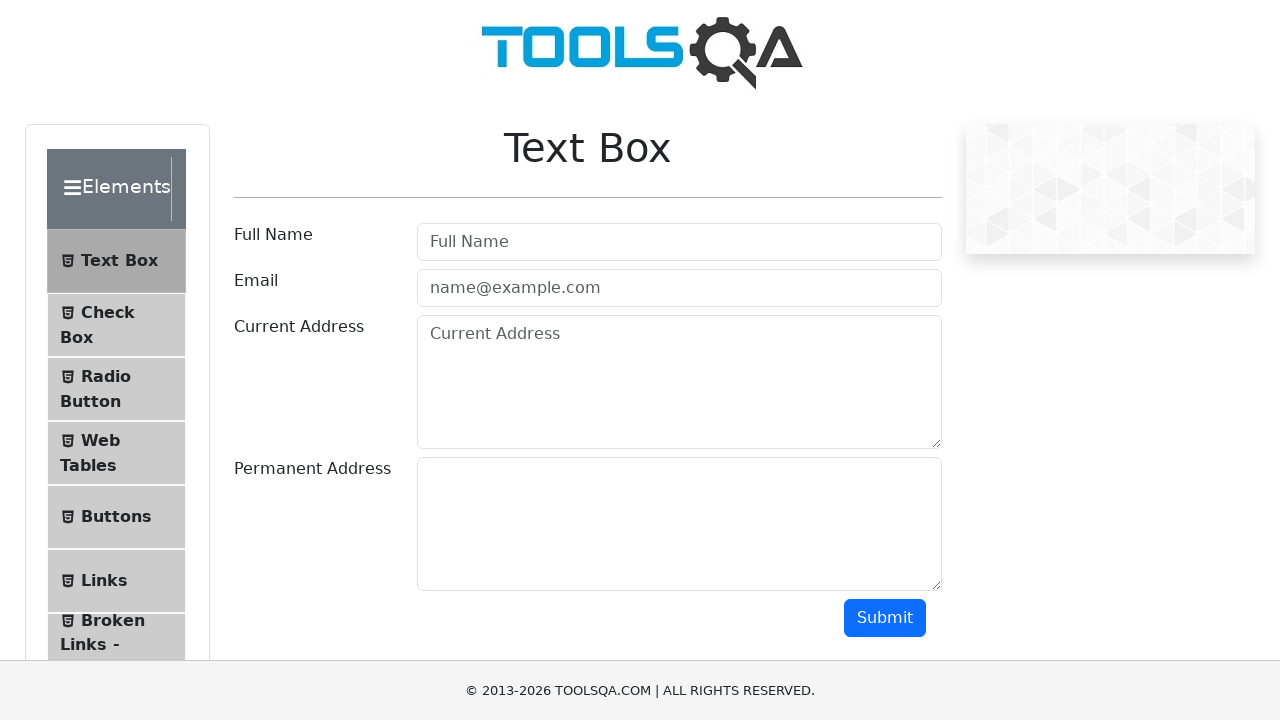

Filled in user name field with 'Alex Egorov' on #userName
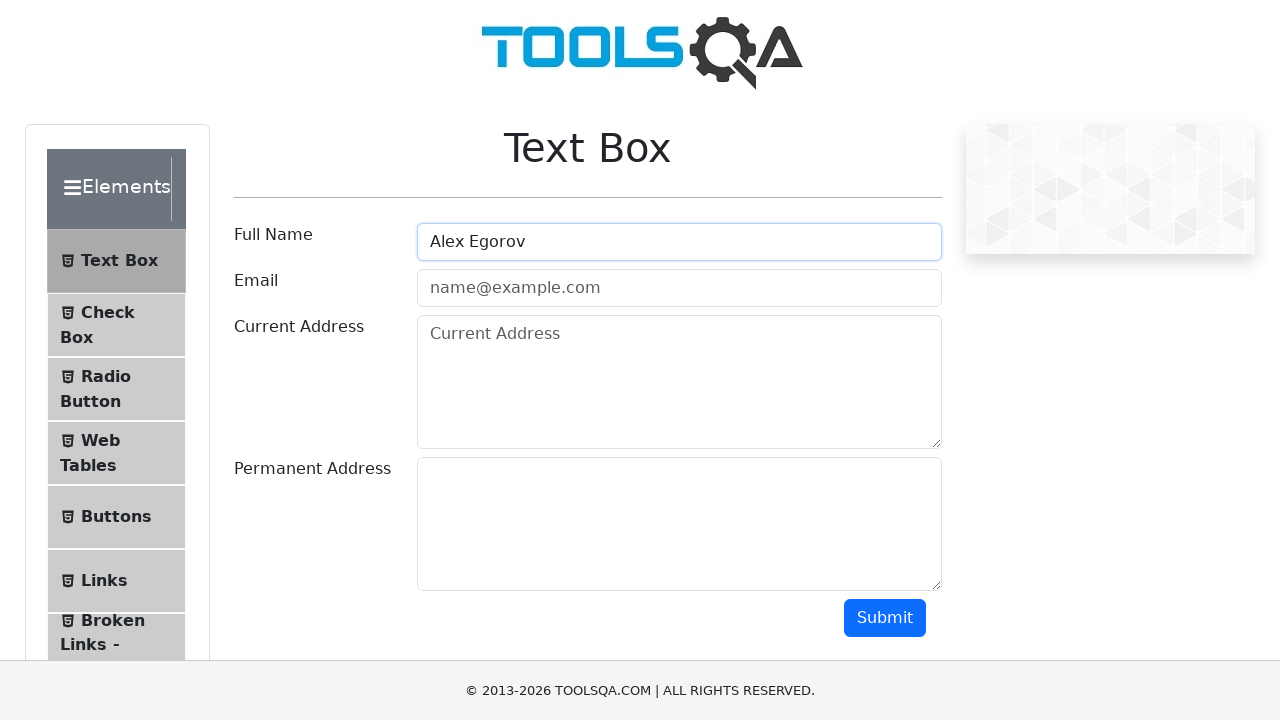

Filled in email field with 'andy@email.ru' on #userEmail
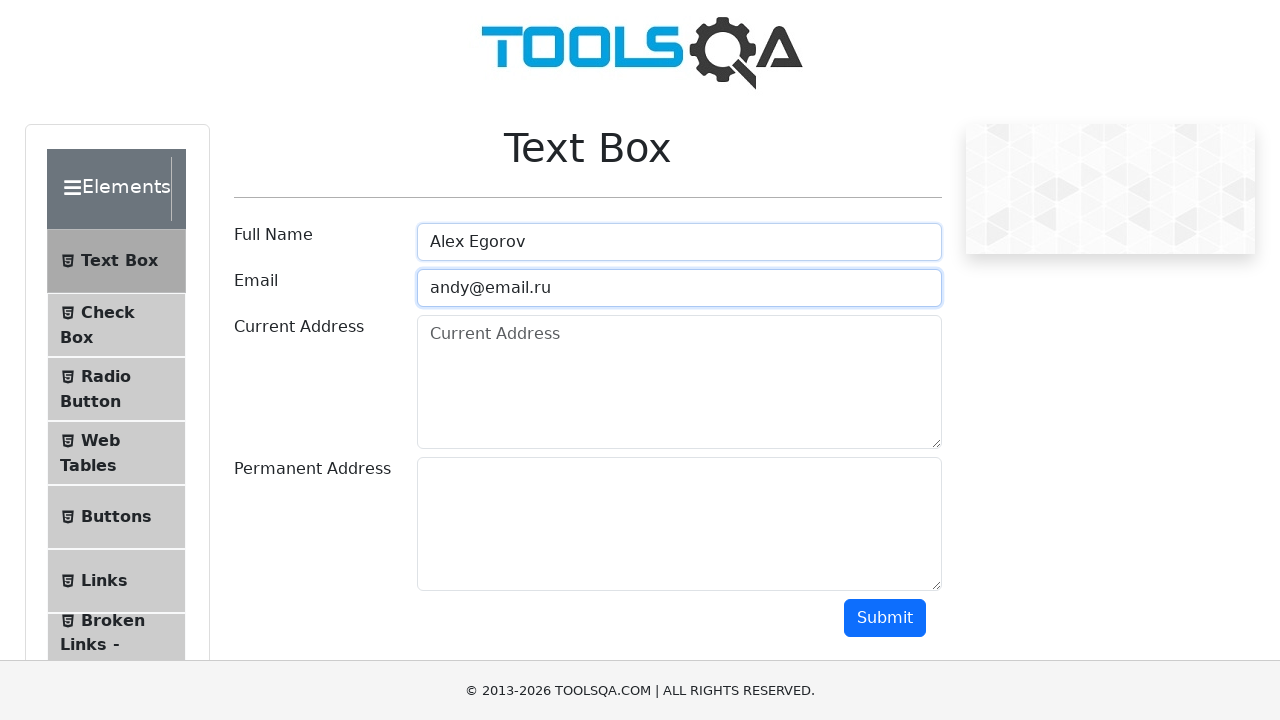

Filled in current address field with 'Some street 1' on #currentAddress
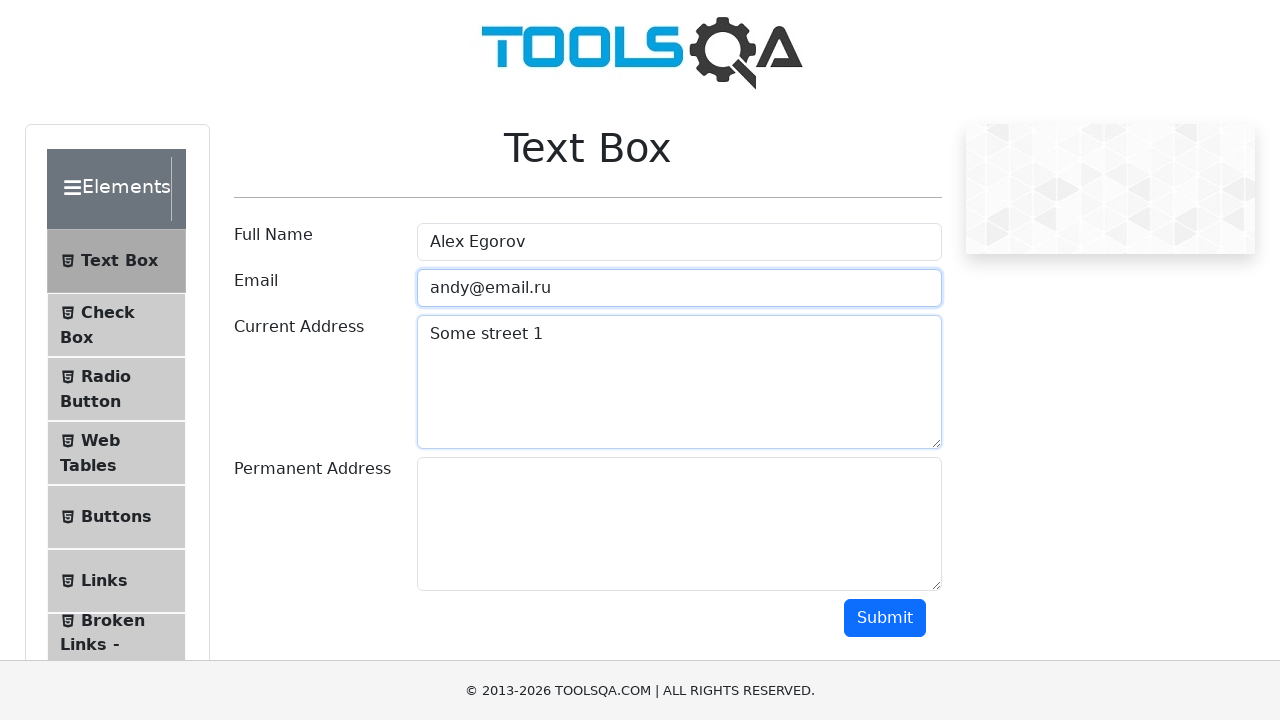

Filled in permanent address field with 'Another street 1' on #permanentAddress
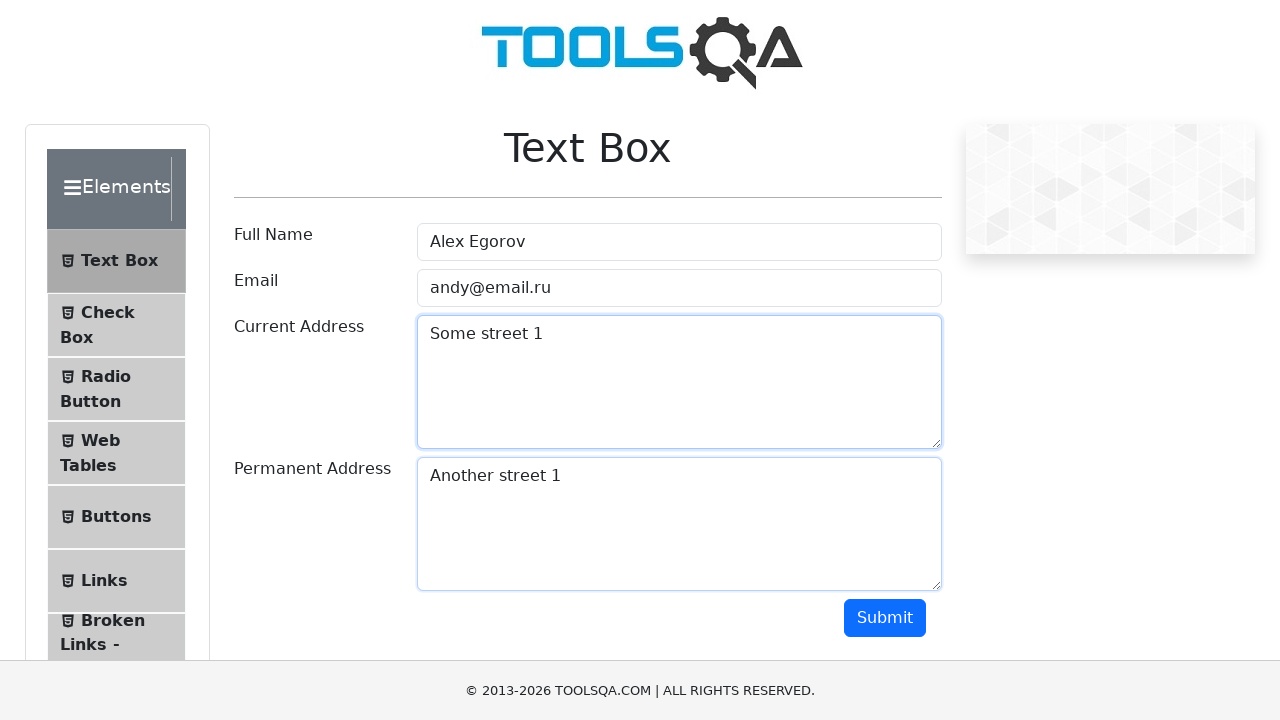

Scrolled submit button into view
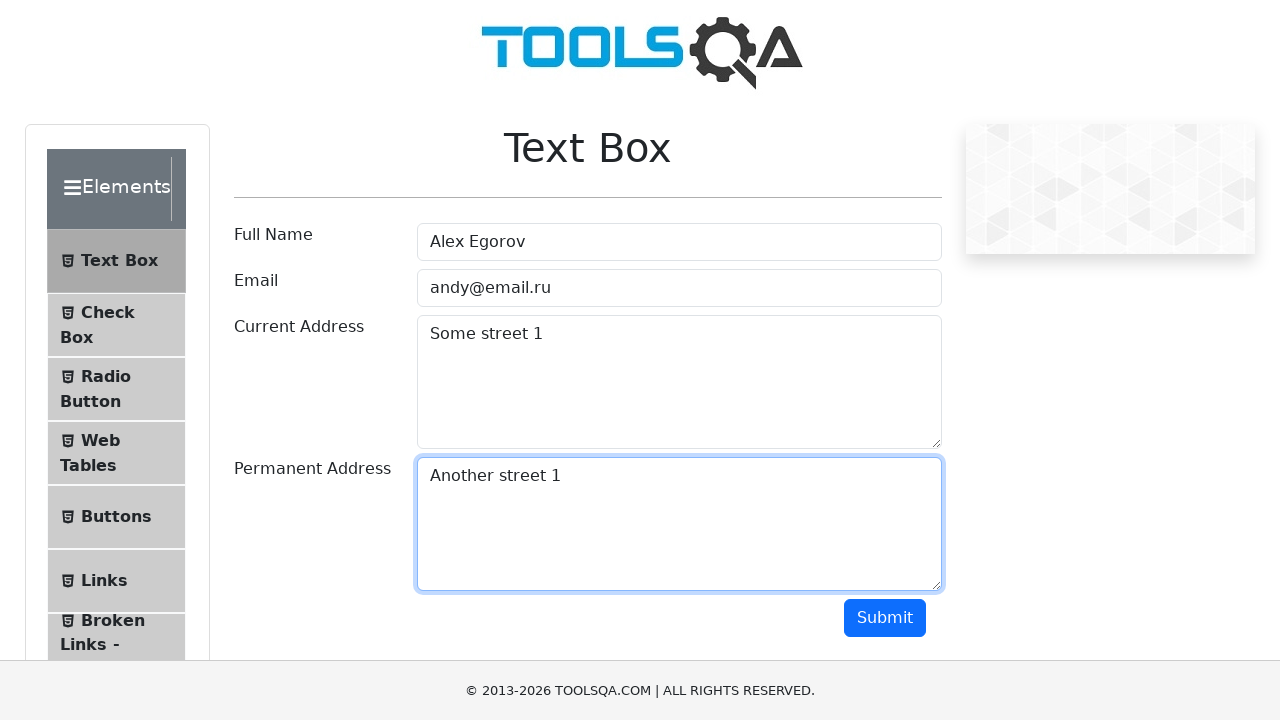

Clicked submit button to submit the form at (885, 618) on #submit
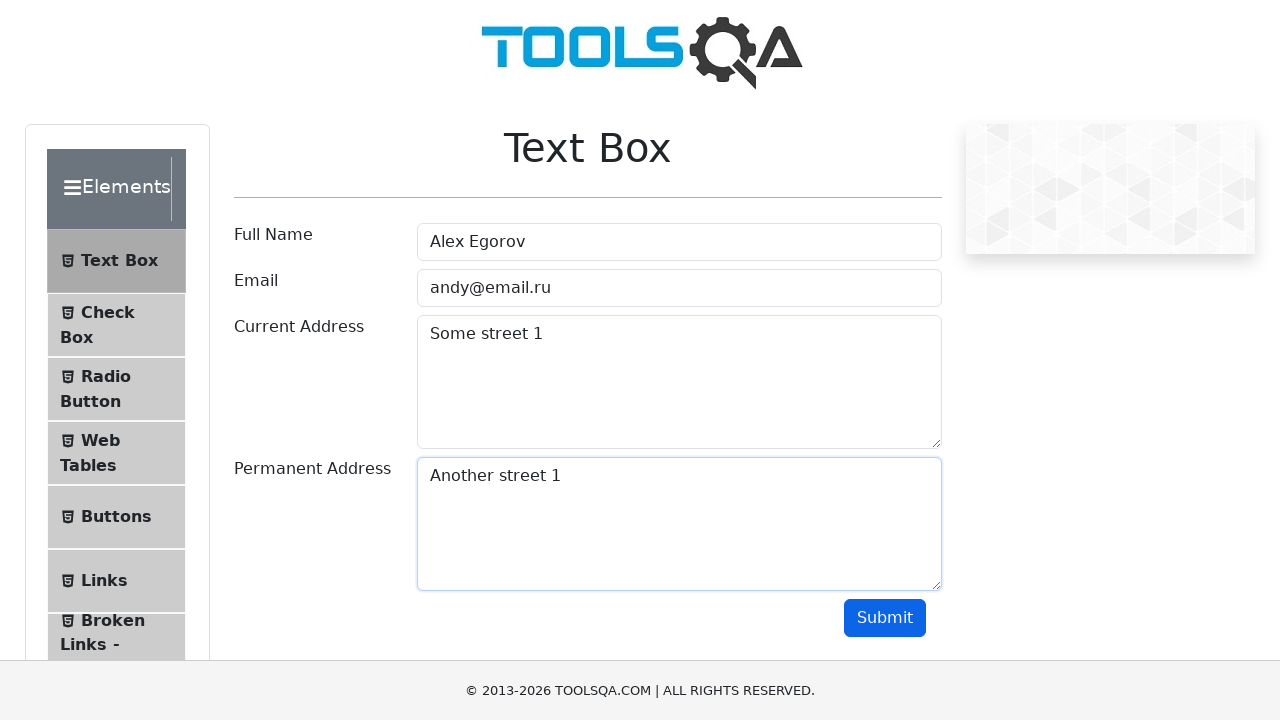

Waited for output section to become visible
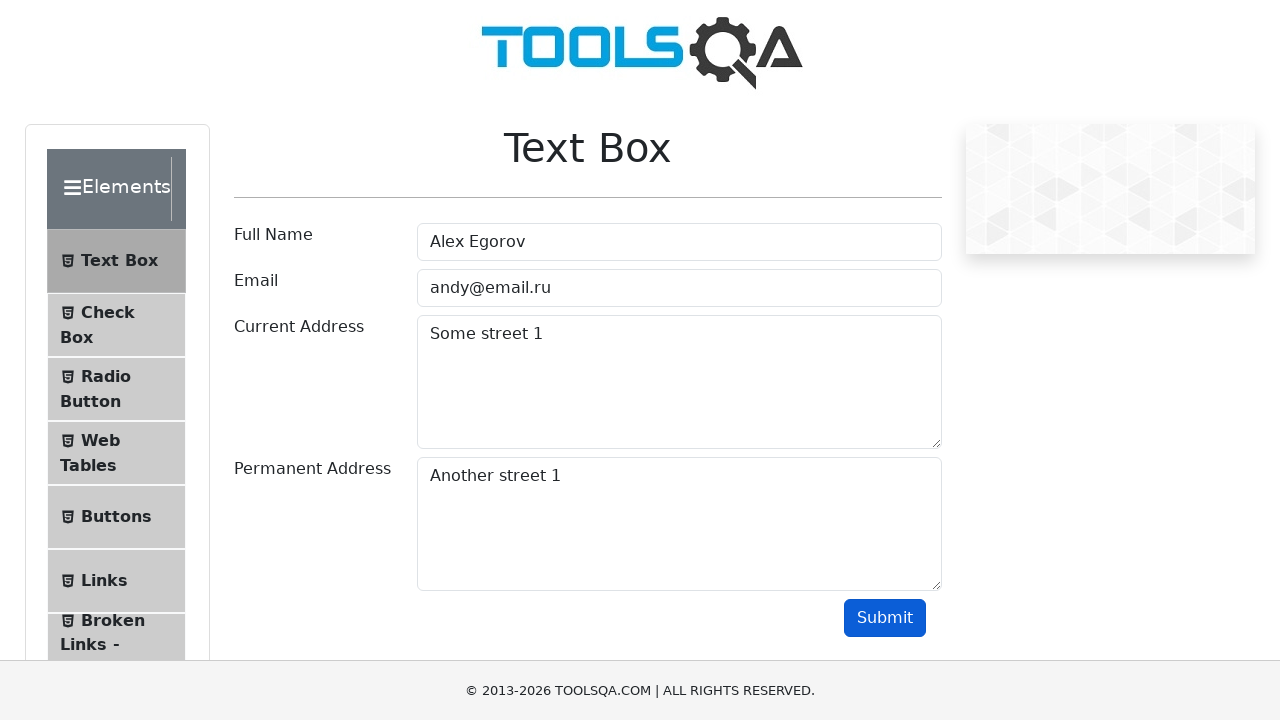

Verified output displays submitted name 'Alex Egorov'
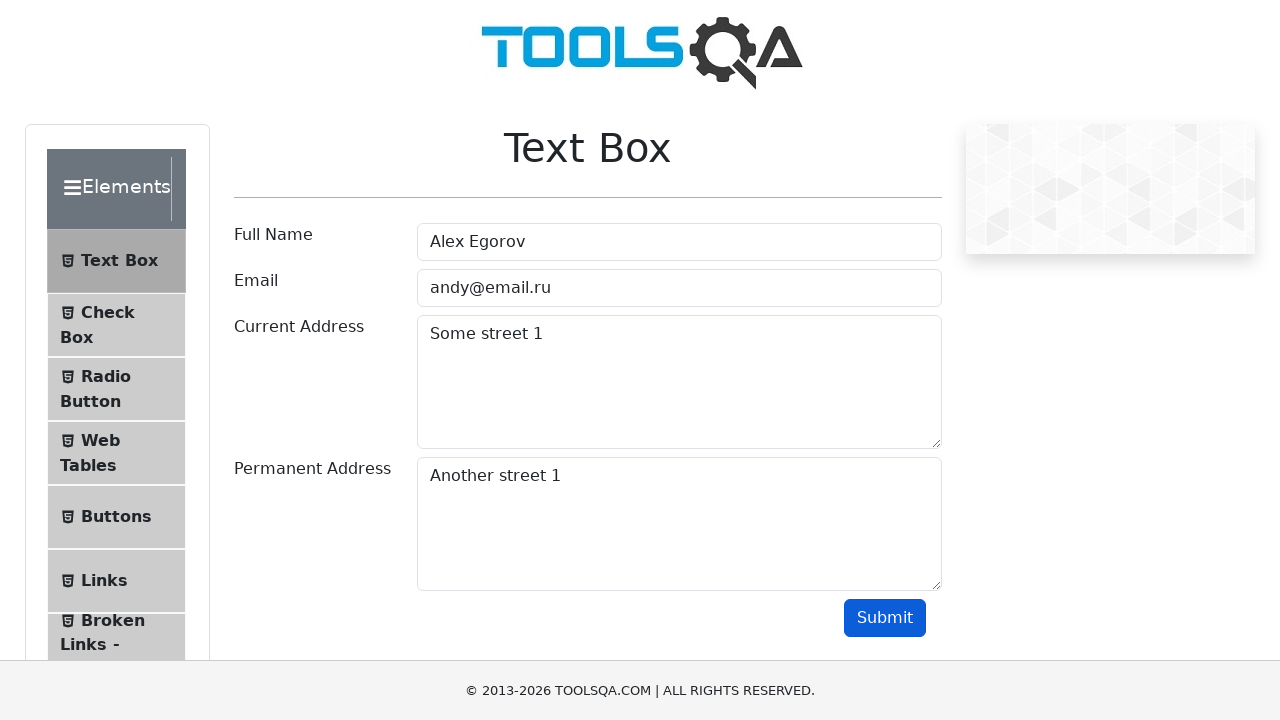

Verified output displays submitted email 'andy@email.ru'
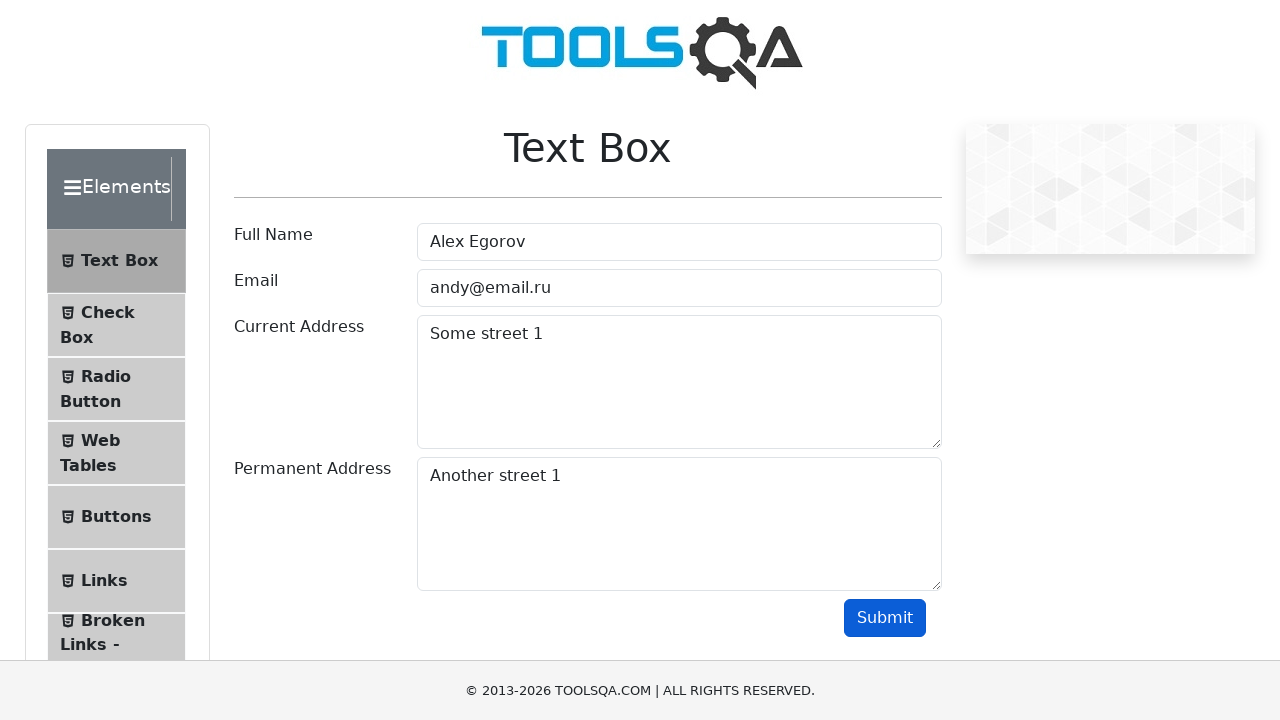

Verified output displays submitted current address 'Some street 1'
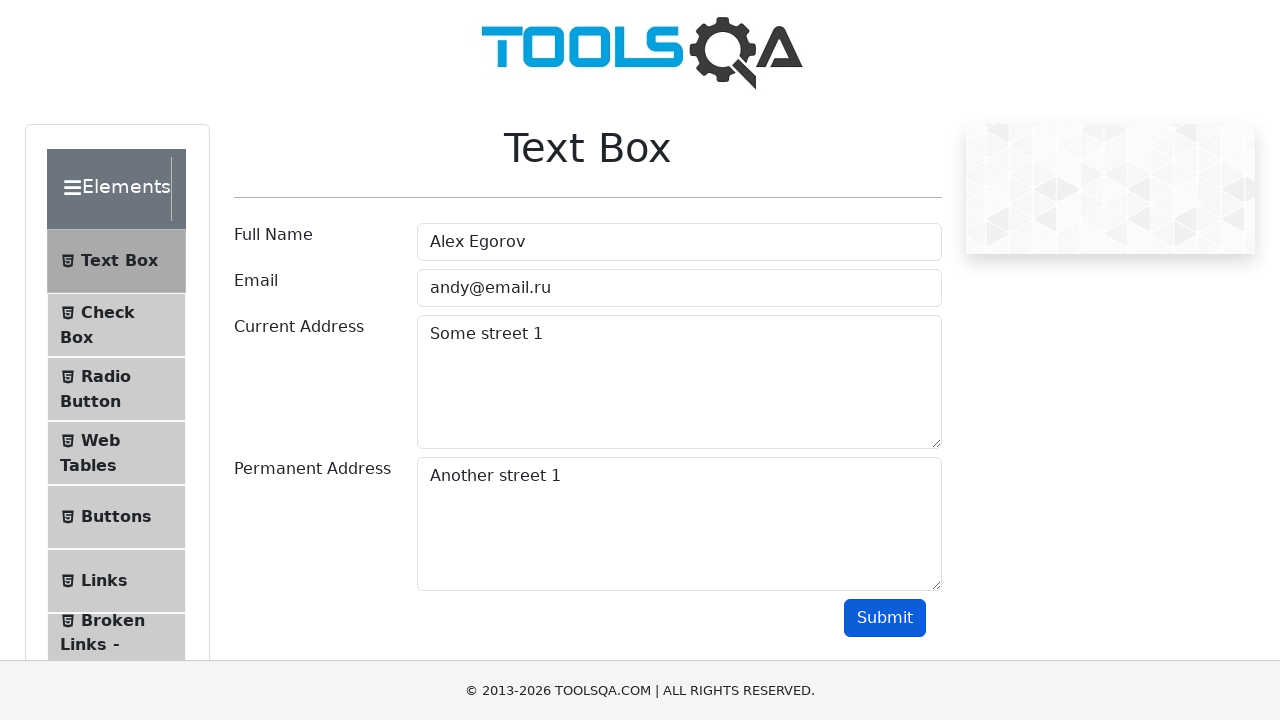

Verified output displays submitted permanent address 'Another street 1'
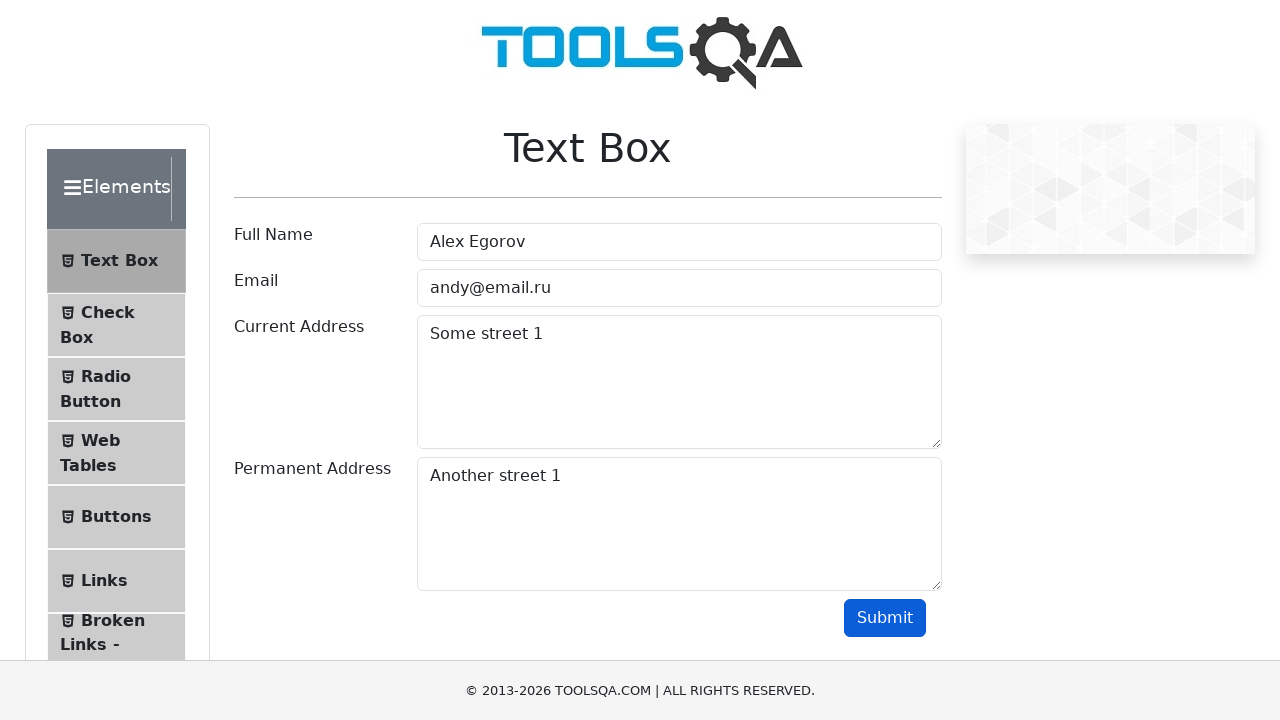

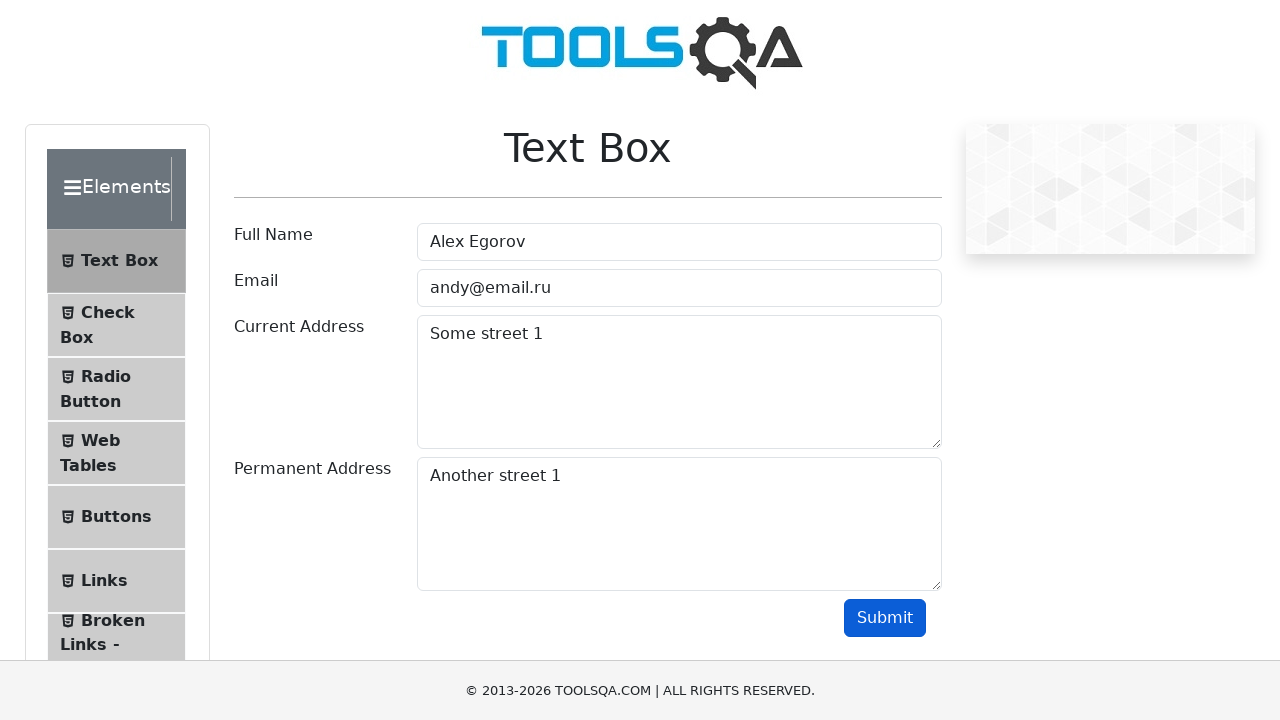